Tests clicking a button that appears after waiting for it to be visible using explicit wait

Starting URL: https://www.automationtesting.co.uk/loader.html

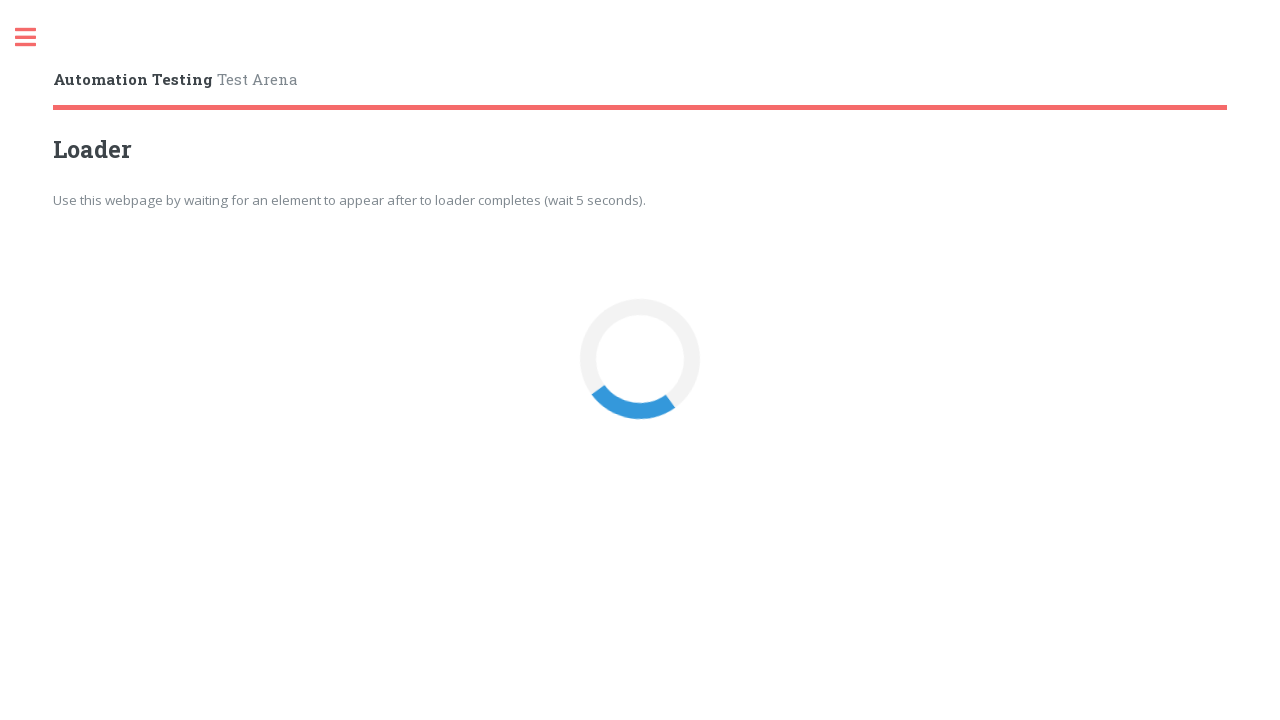

Waited for loader button to become visible (explicit wait with 30s timeout)
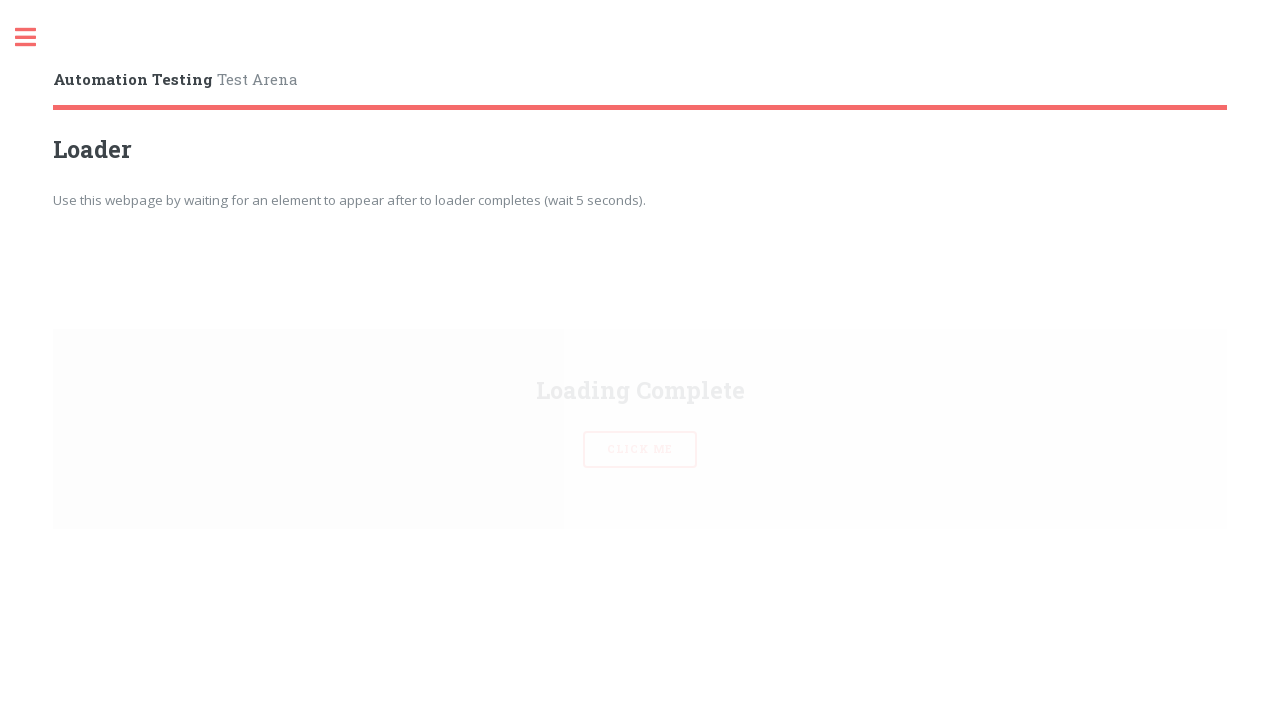

Clicked the loader button at (640, 360) on button#loaderBtn
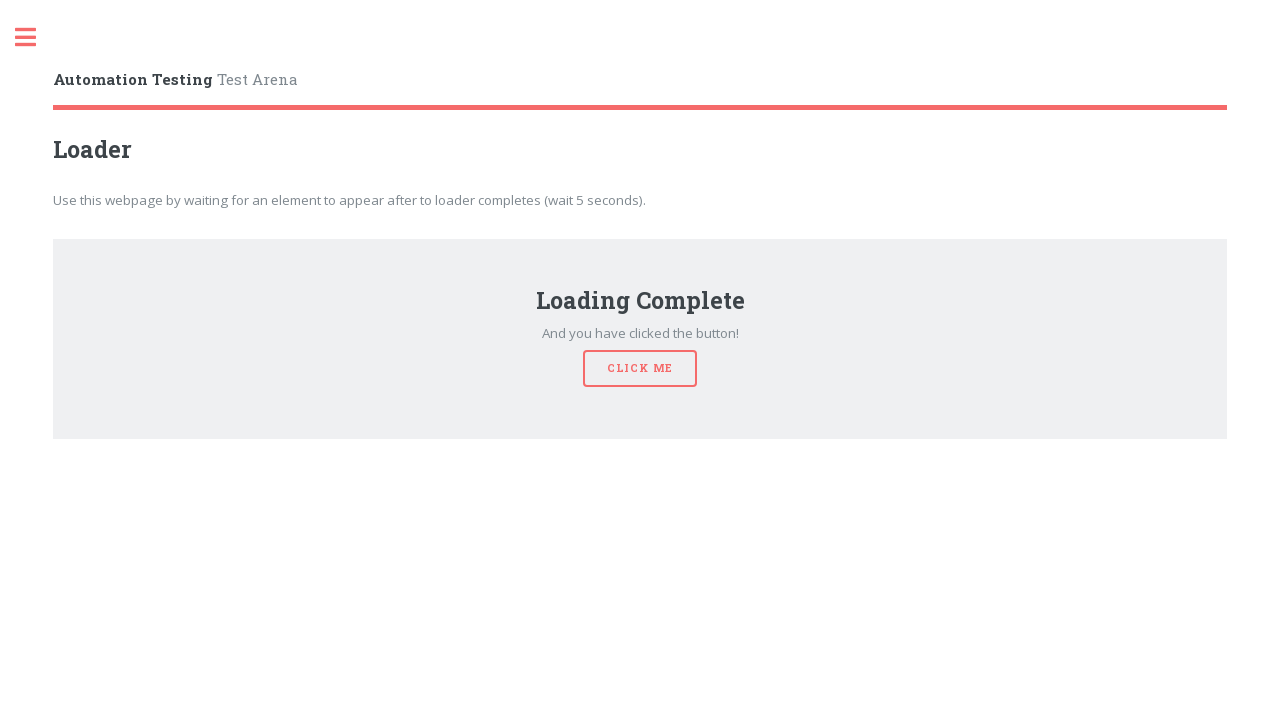

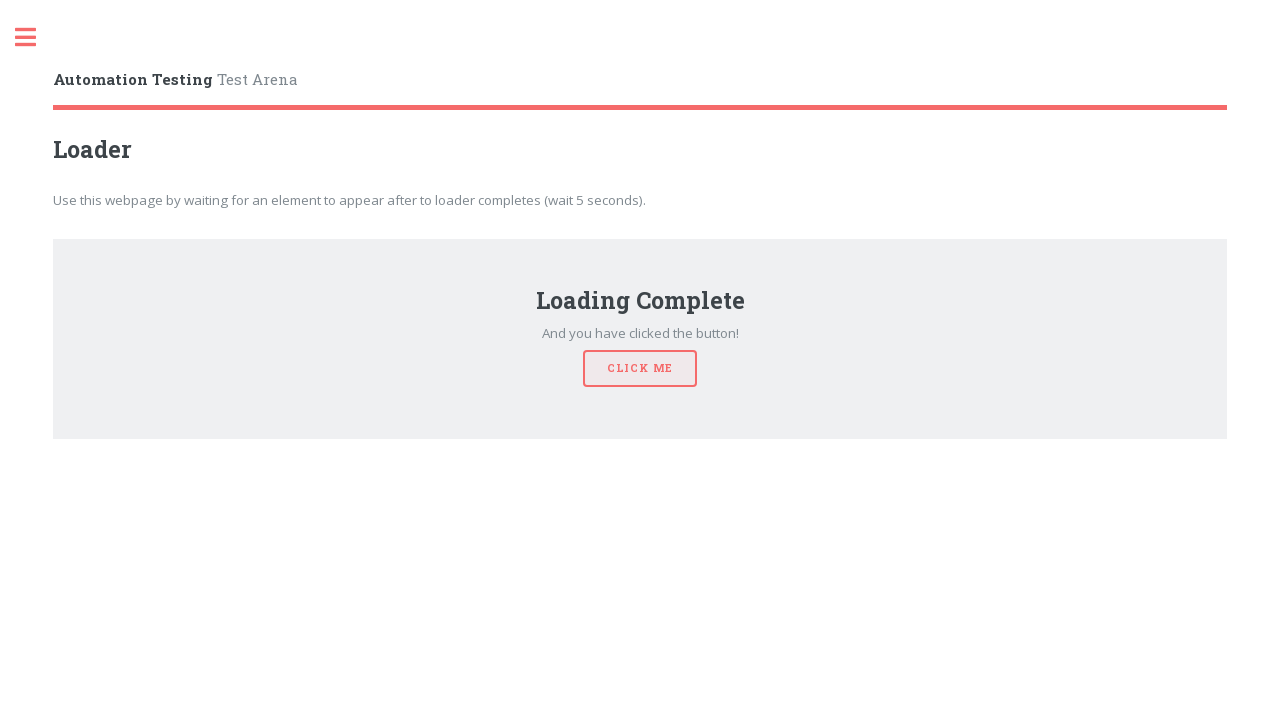